Fills out and submits an automation practice form with personal details including name, email, gender, phone number, subject, hobbies, and address

Starting URL: https://demoqa.com/automation-practice-form

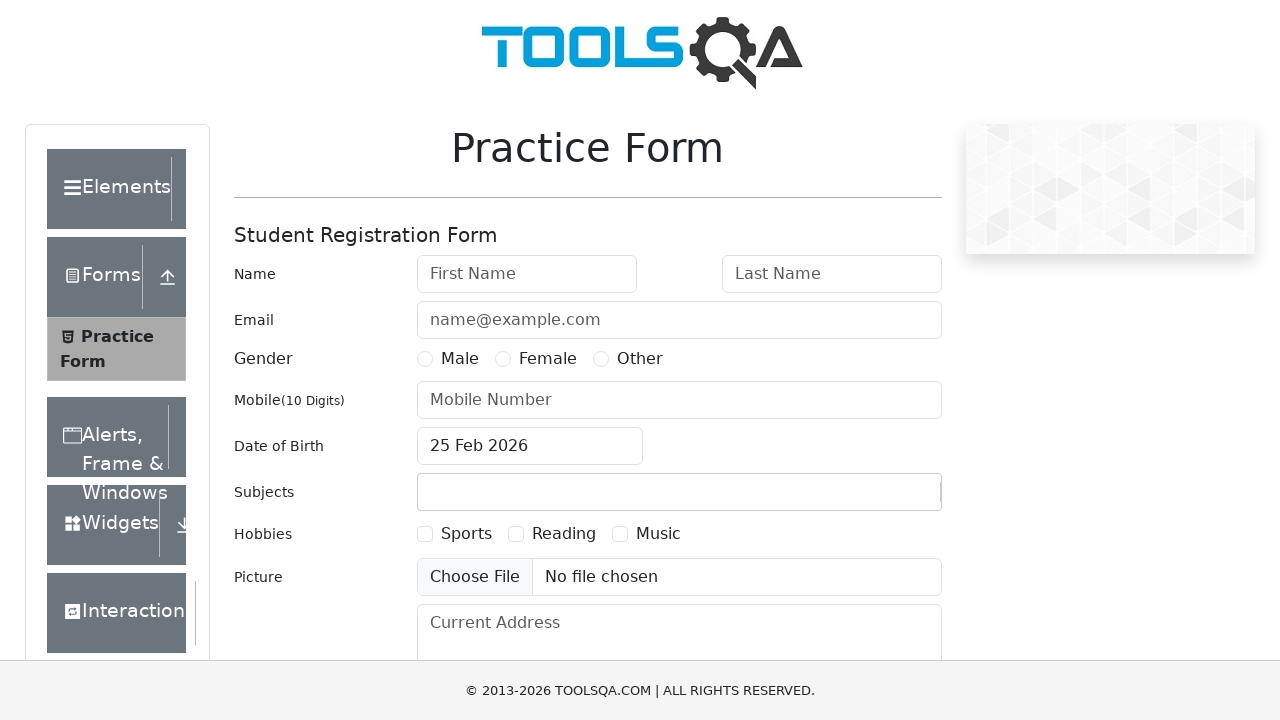

Filled first name field with 'Tridip' on #firstName
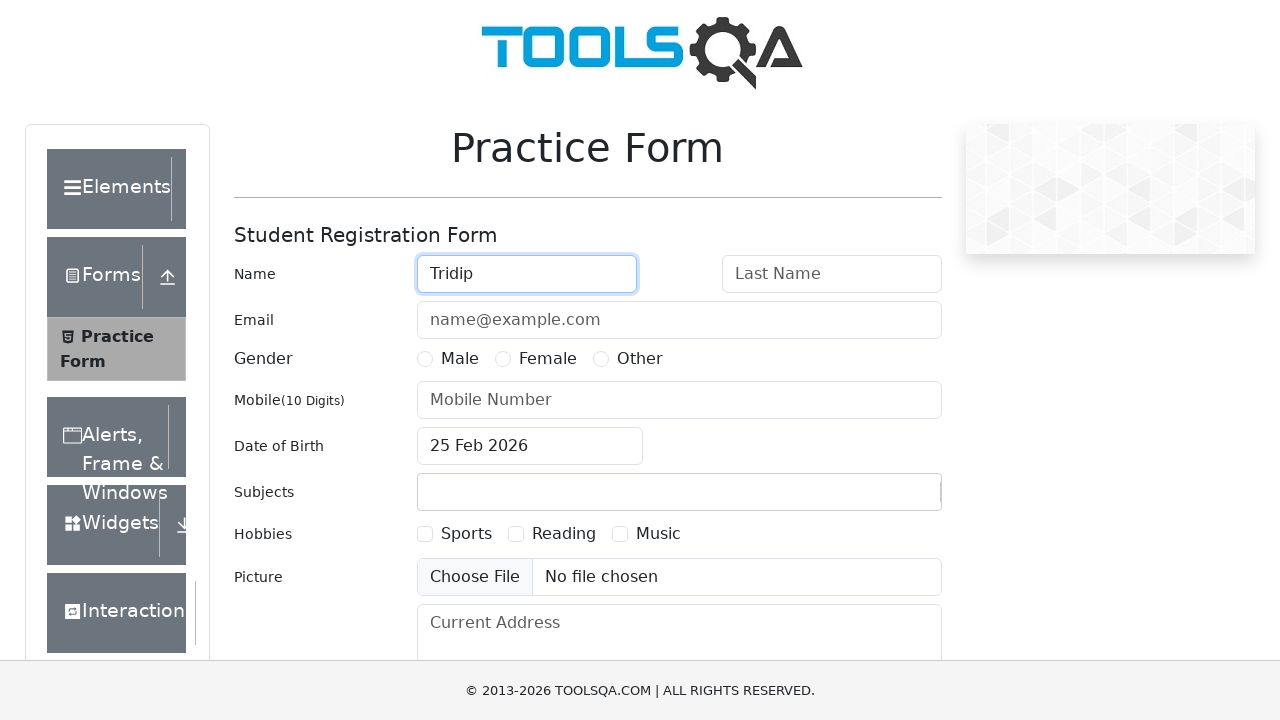

Filled last name field with 'Pramanik' on #lastName
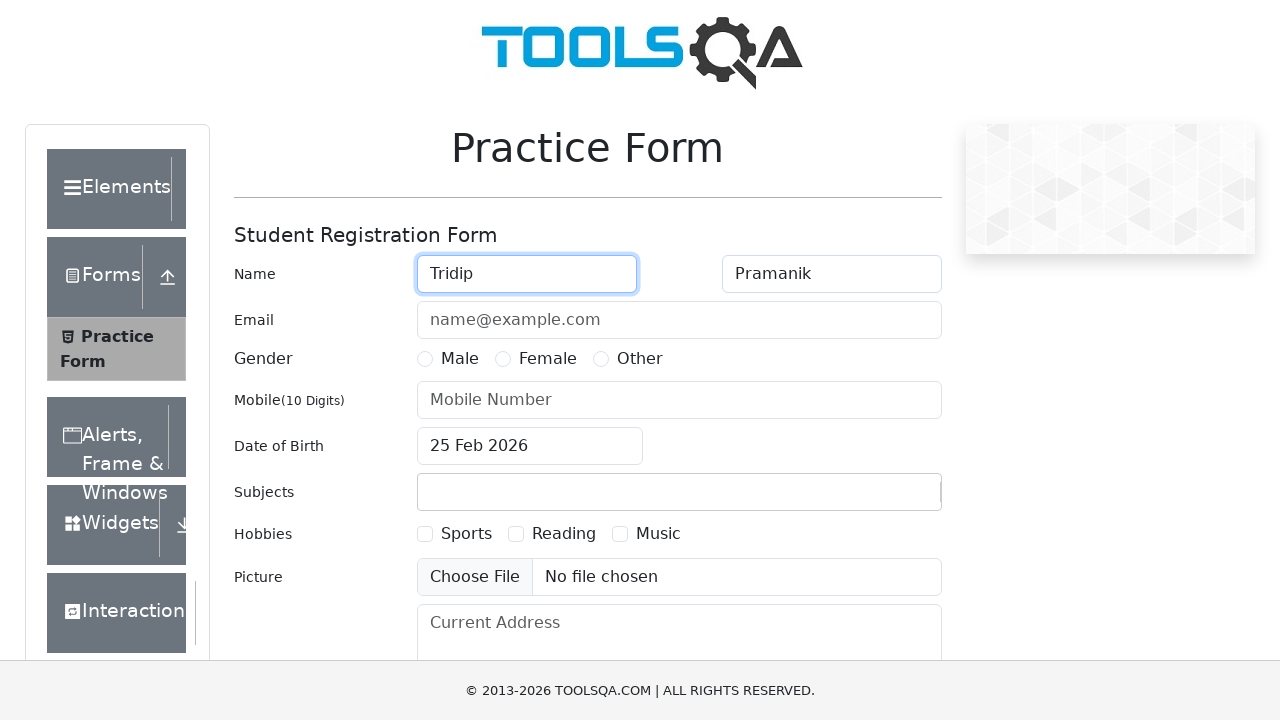

Filled email field with 'testuser@example.com' on #userEmail
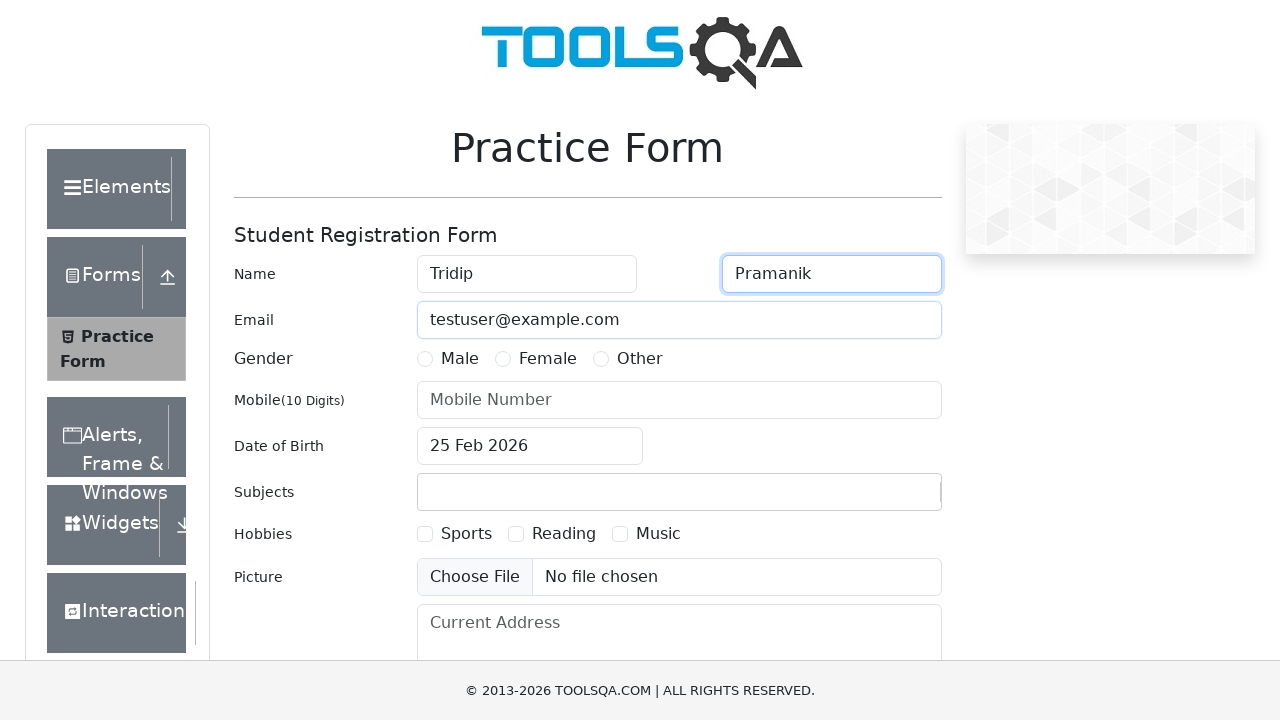

Selected gender 'Male' at (460, 359) on xpath=//label[text()='Male']
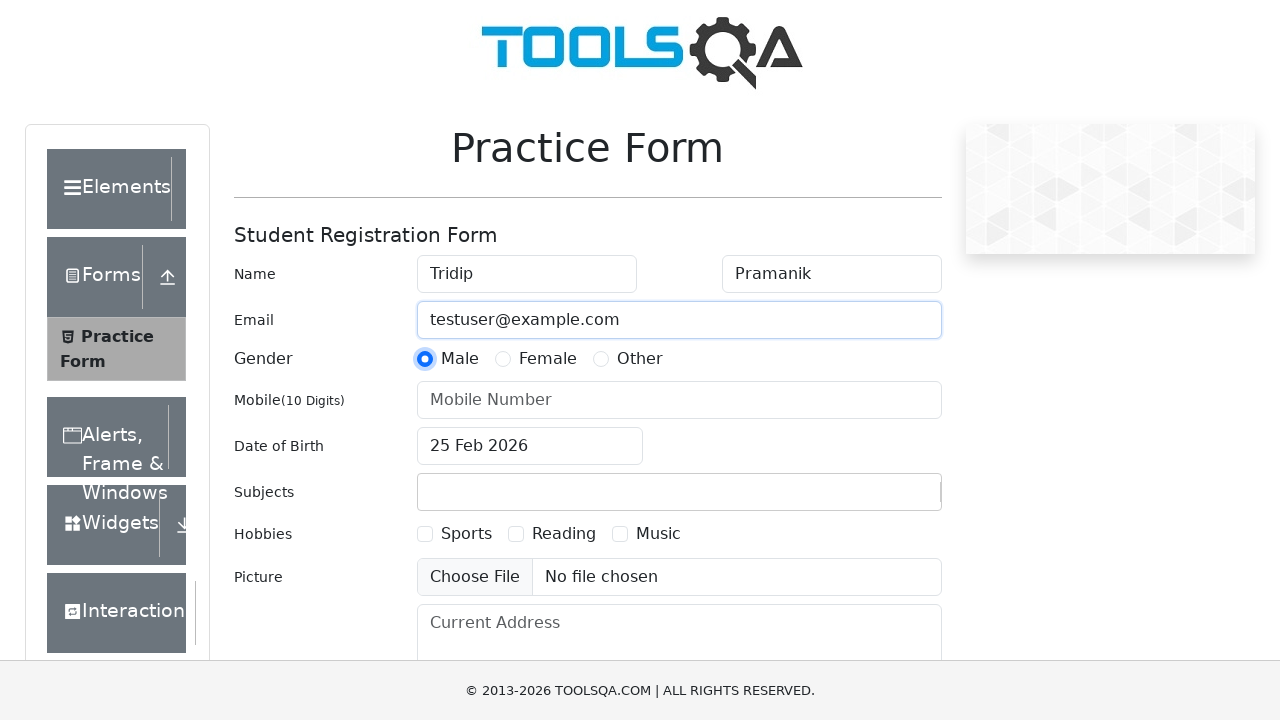

Filled phone number field with '5464982167' on #userNumber
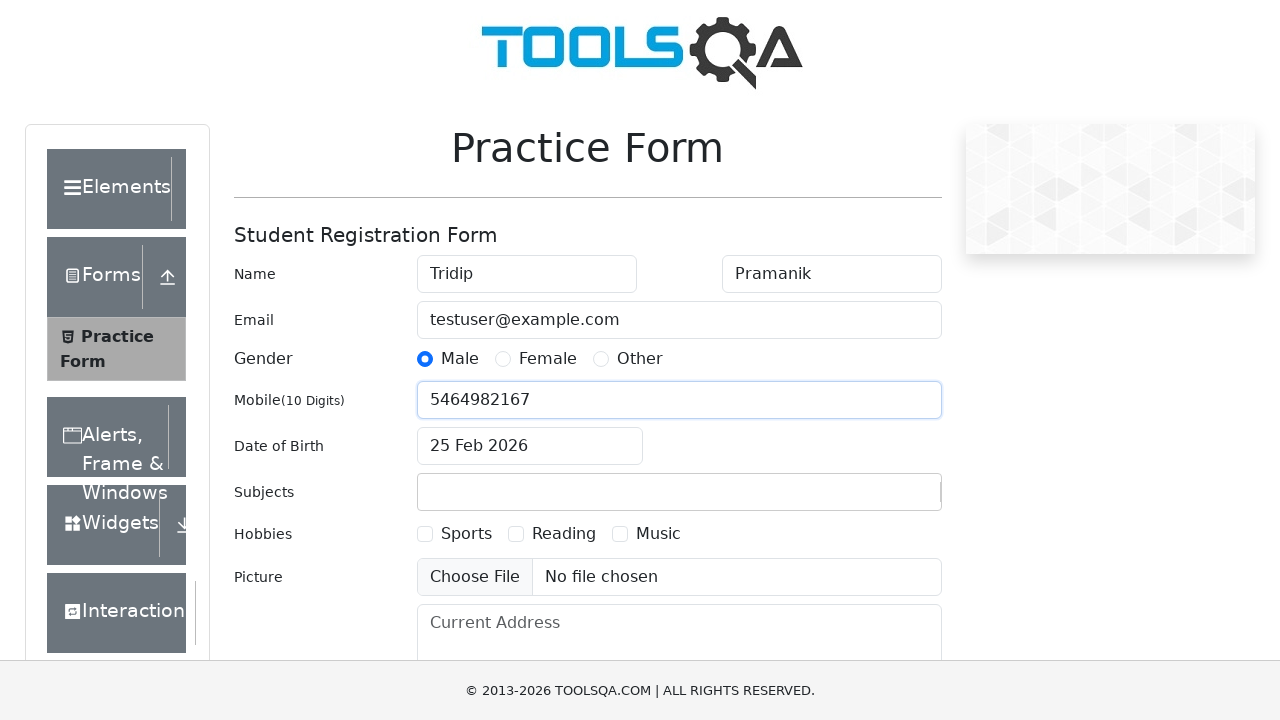

Typed 'Eng' in subjects input field on #subjectsInput
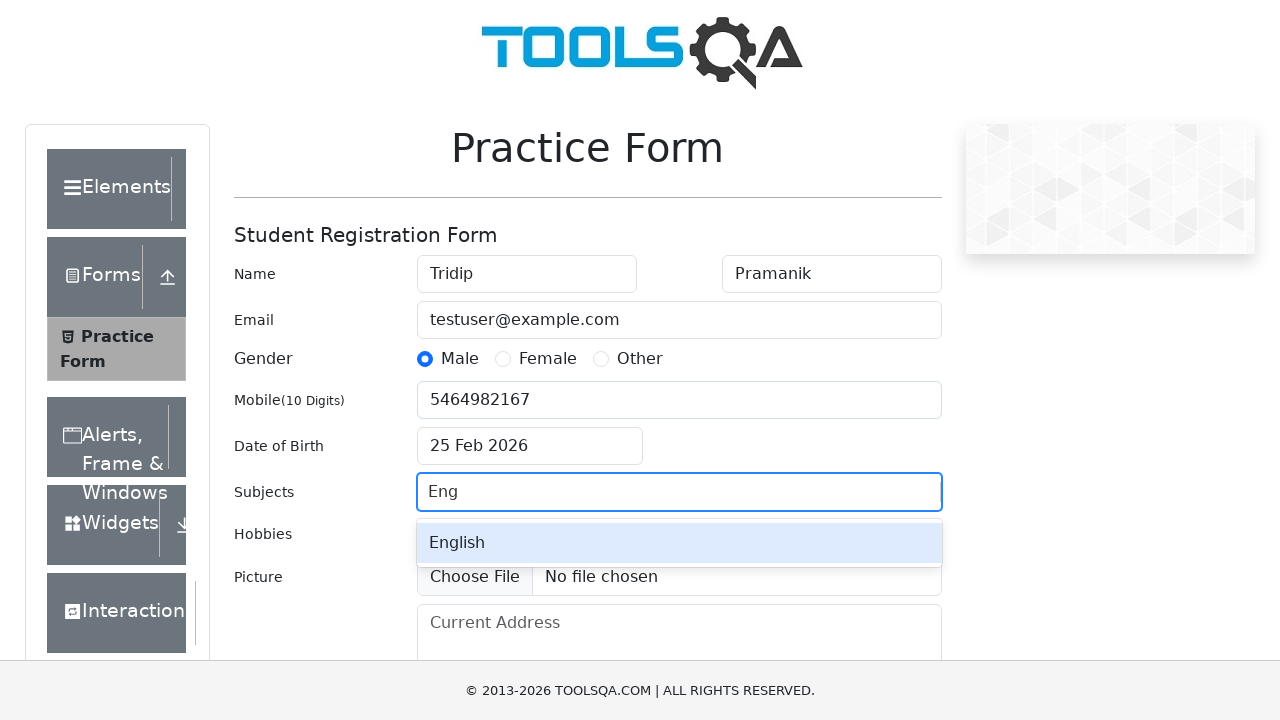

Selected 'English' from subject dropdown at (679, 543) on xpath=//div[contains(text(),'English')]
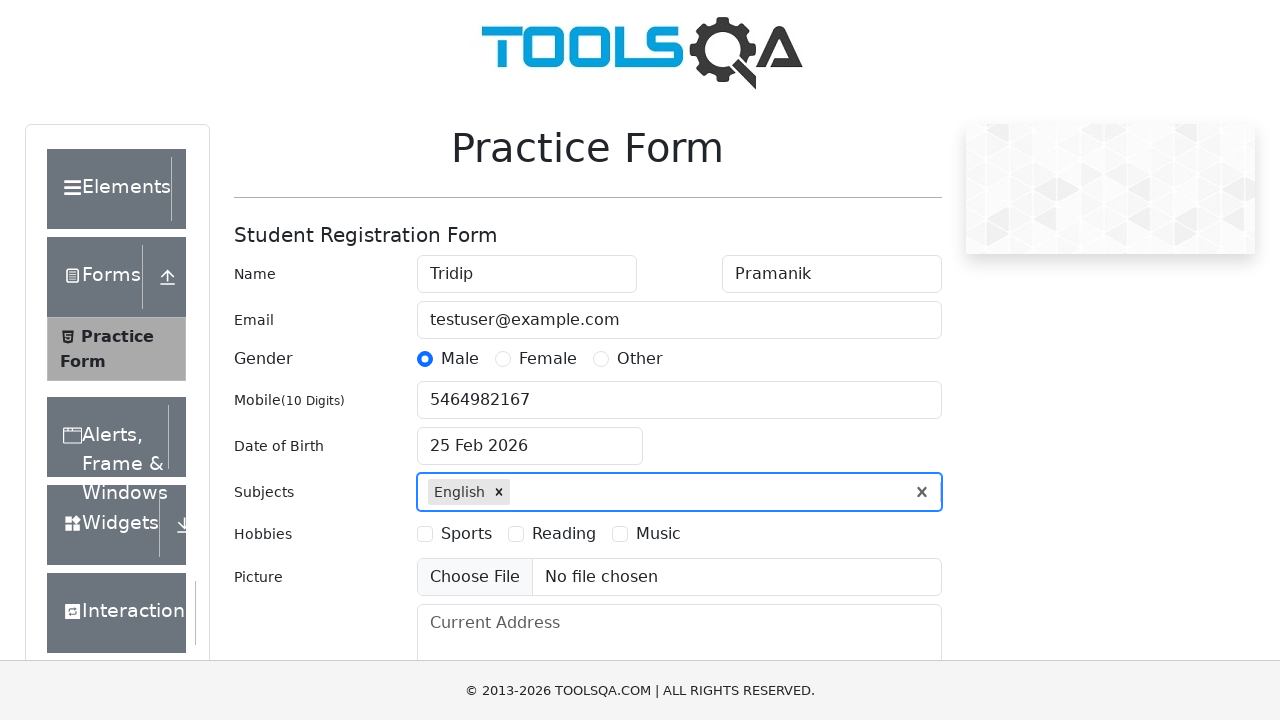

Selected hobby 'Sports' at (466, 534) on xpath=//label[text()='Sports']
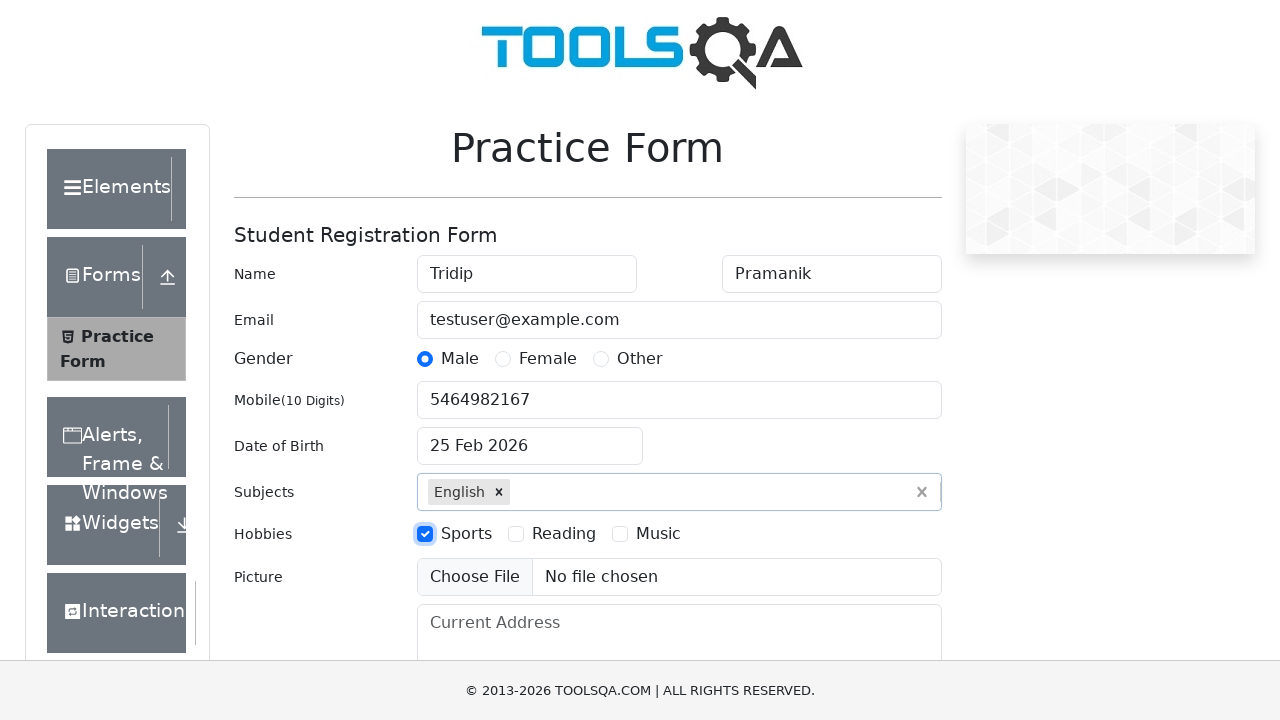

Filled current address field with test address on #currentAddress
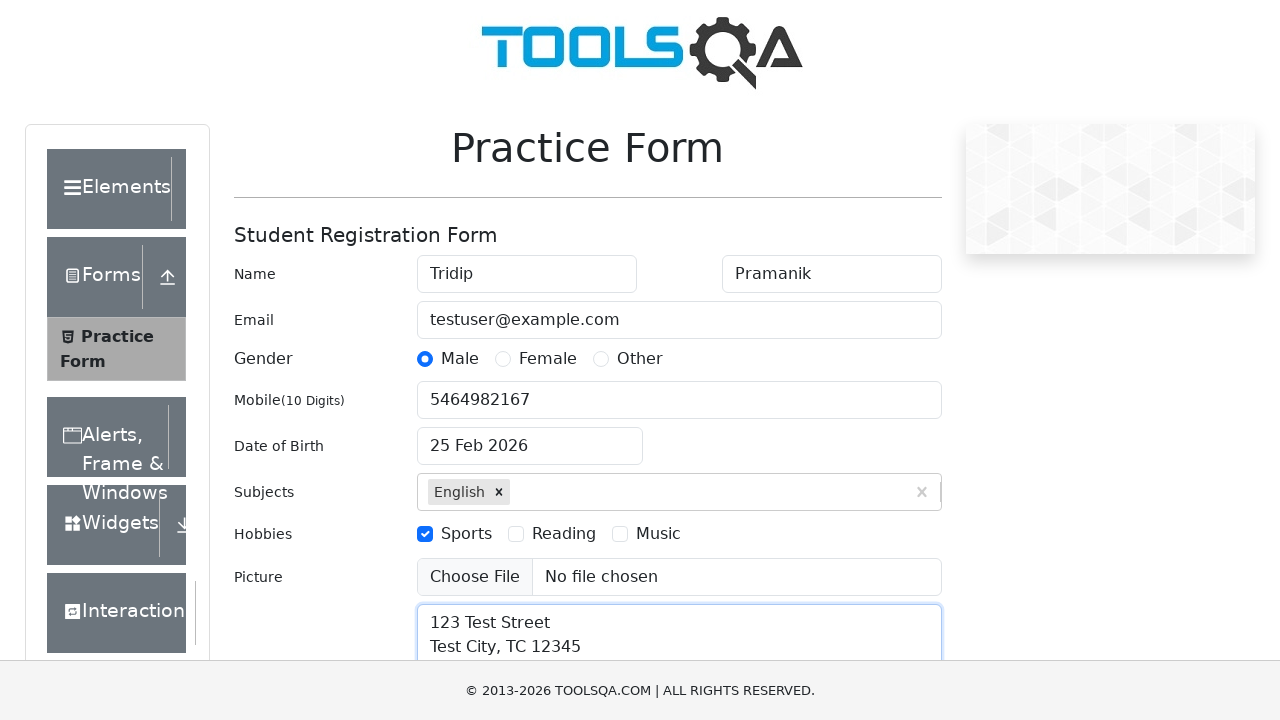

Clicked Submit button to submit the form at (885, 499) on xpath=//button[text()='Submit']
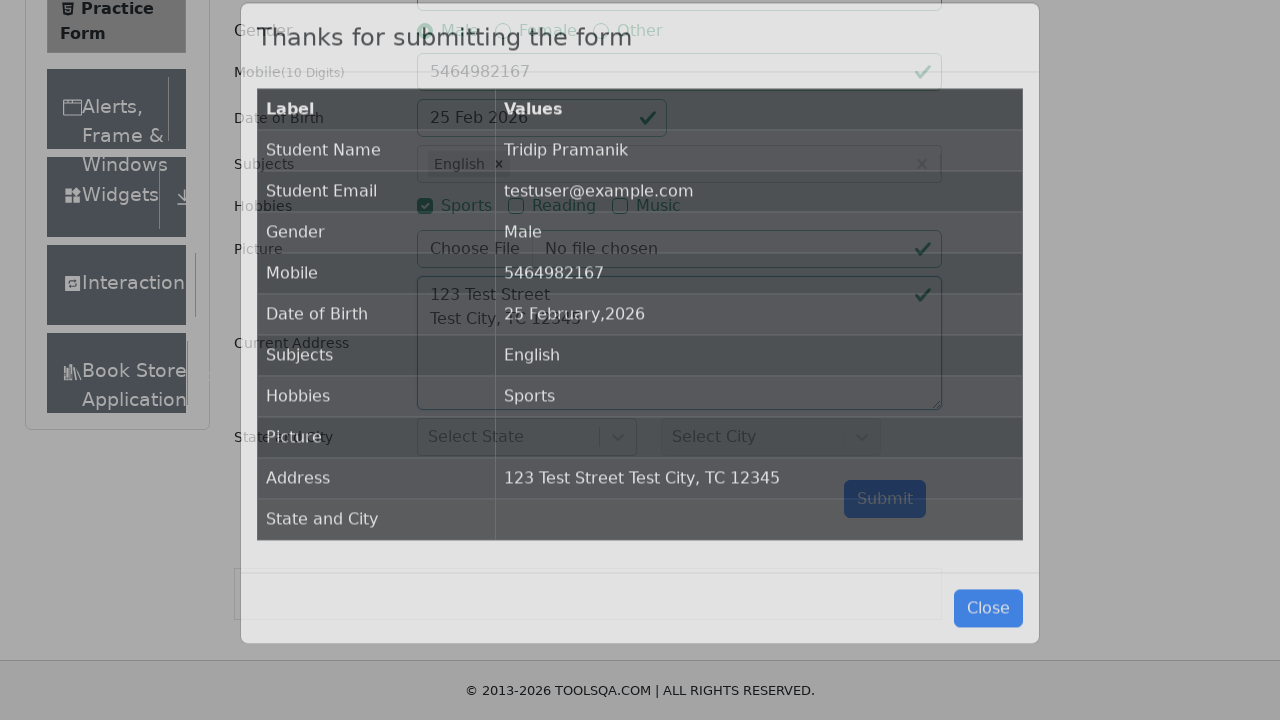

Waited for form submission to complete
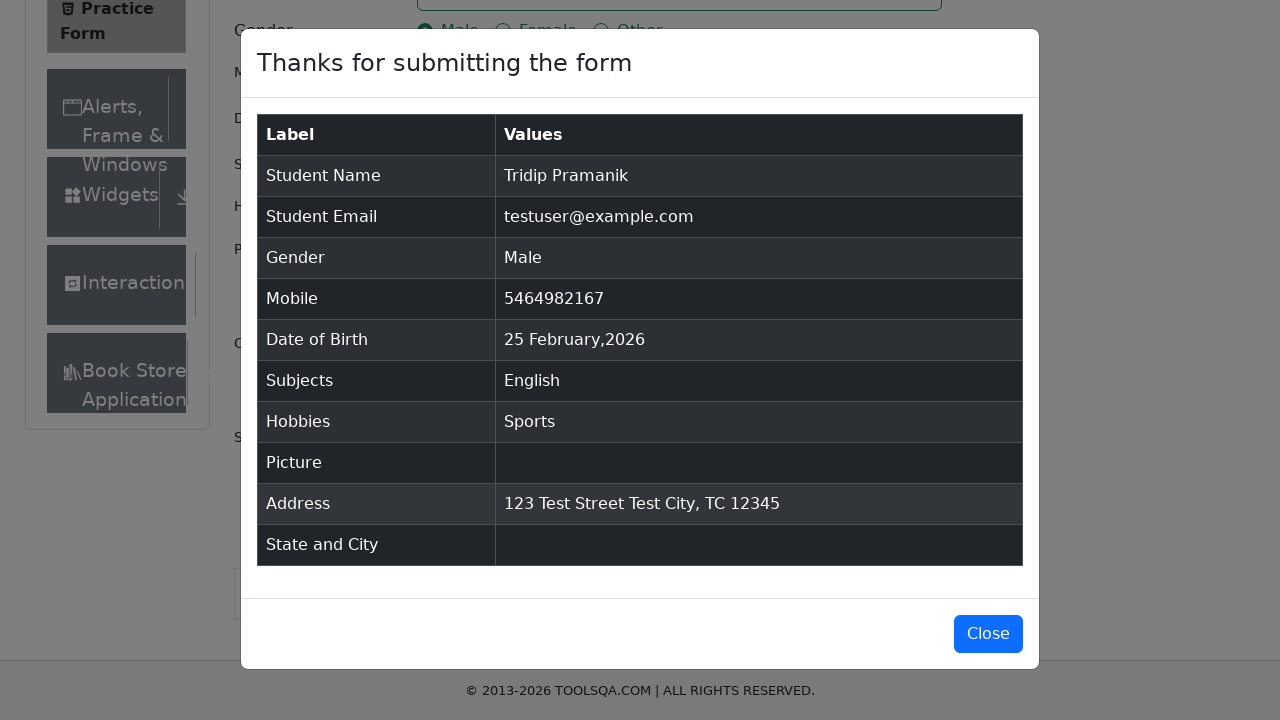

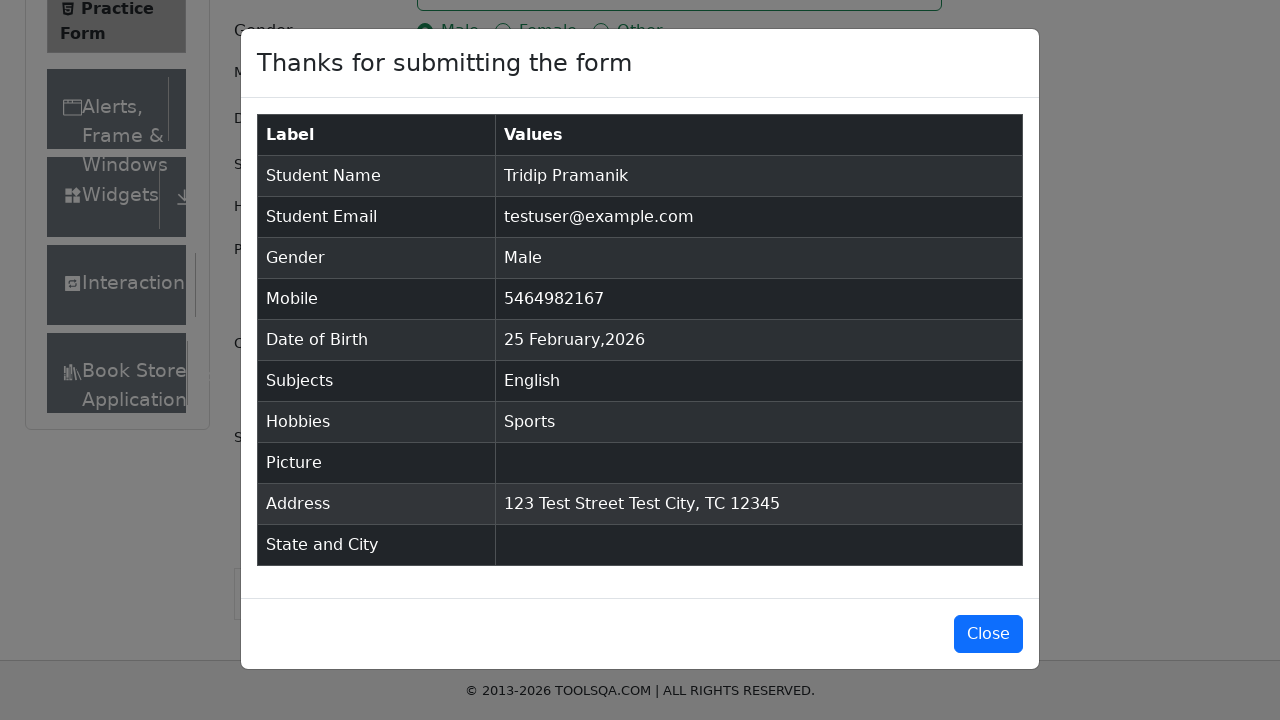